Navigates to the Automation Practice page and verifies that footer links are present and visible on the page.

Starting URL: https://rahulshettyacademy.com/AutomationPractice/

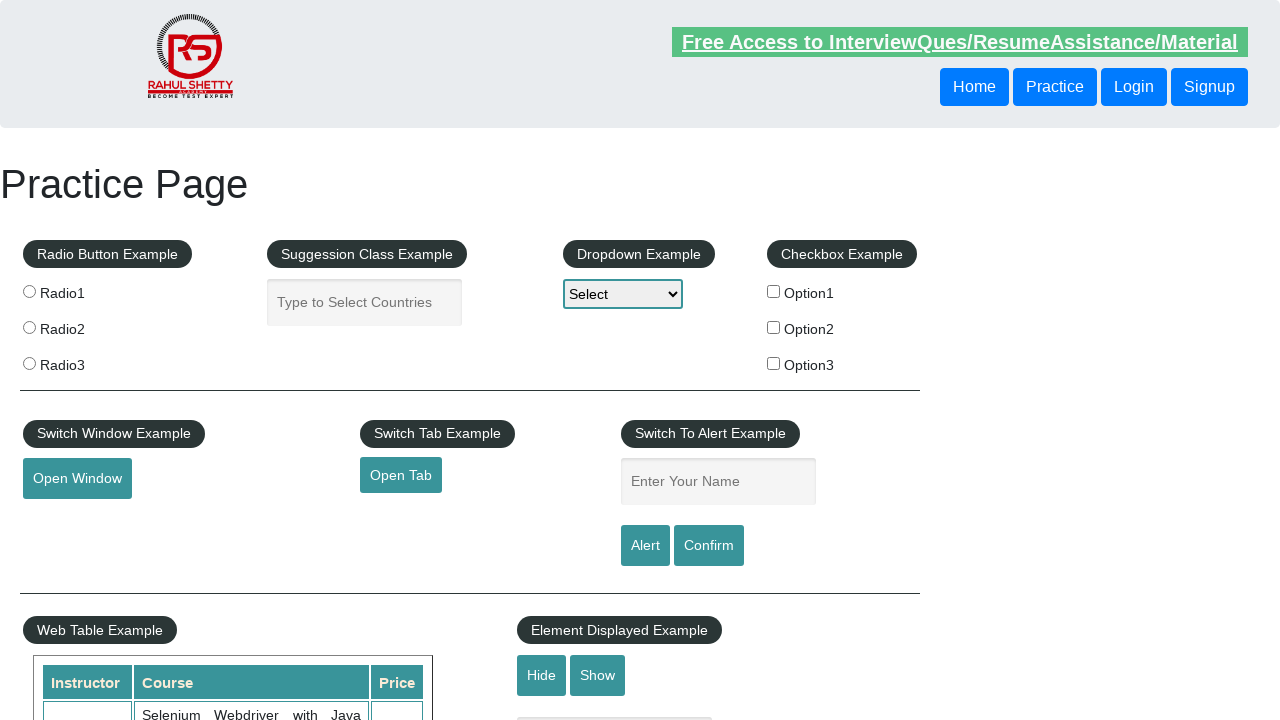

Waited for footer links to load on Automation Practice page
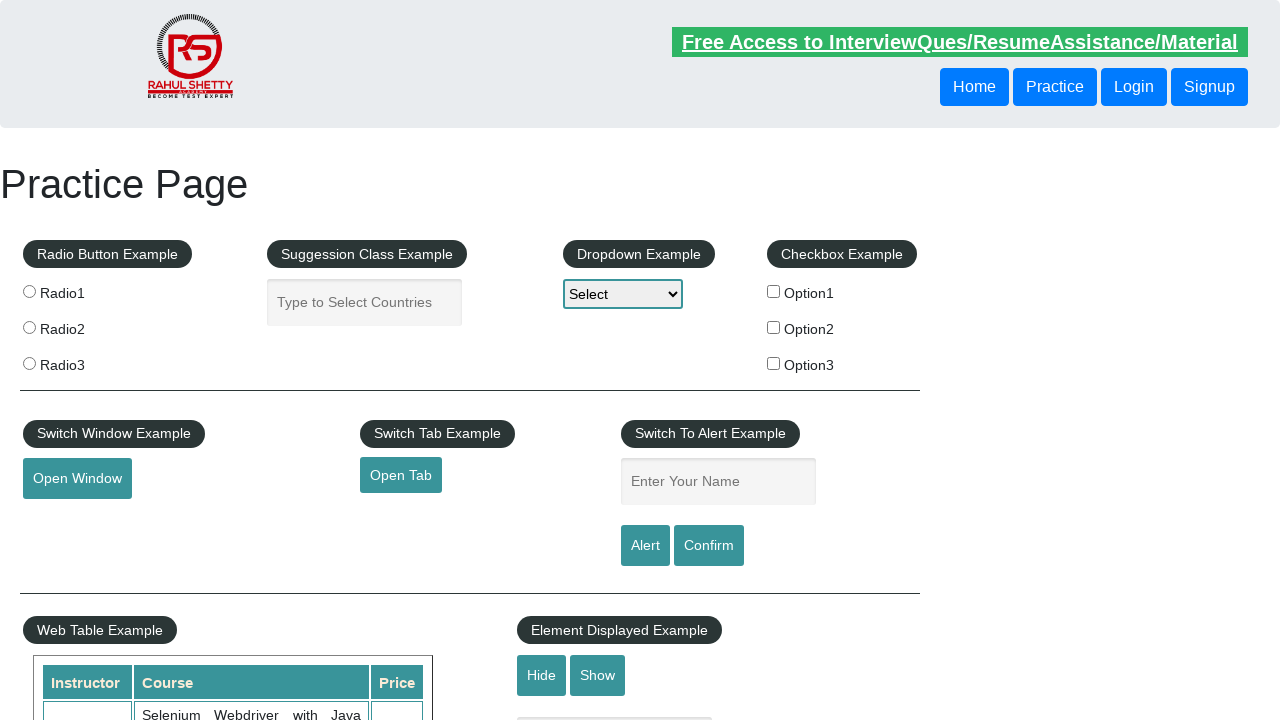

Located all footer links using selector 'li.gf-li a'
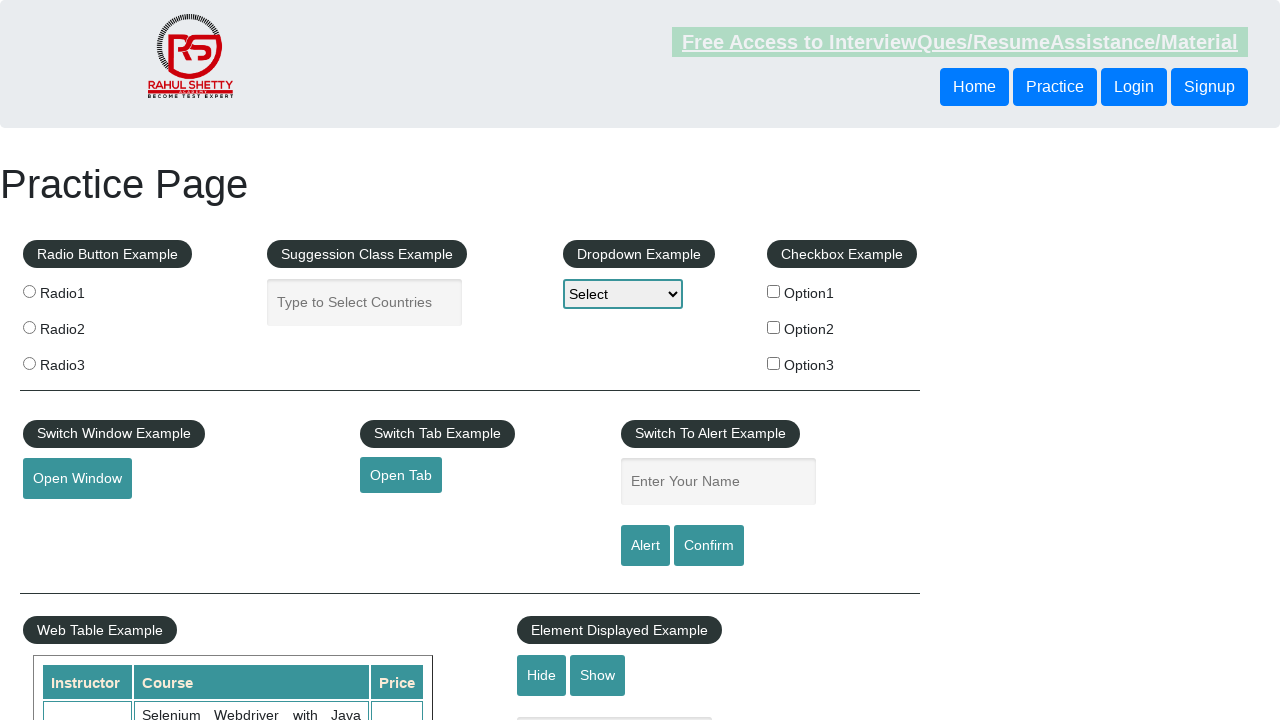

Verified that 20 footer links are present on the page
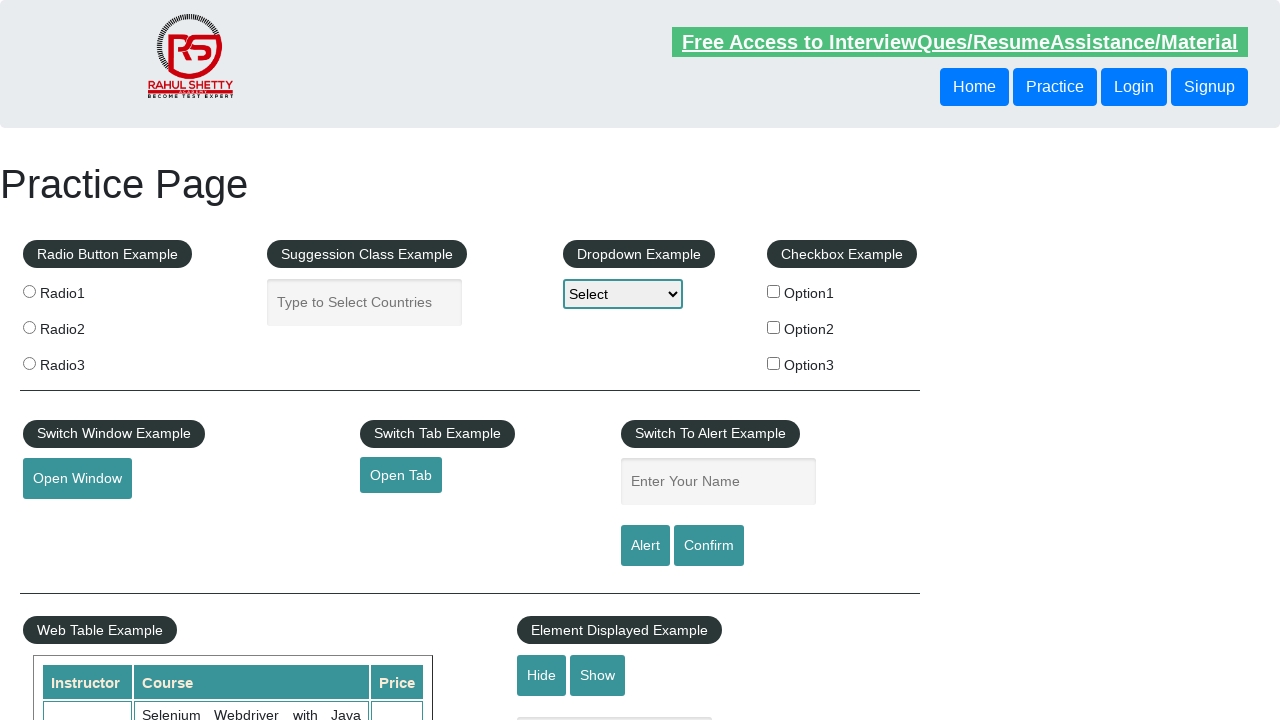

Retrieved the first footer link element
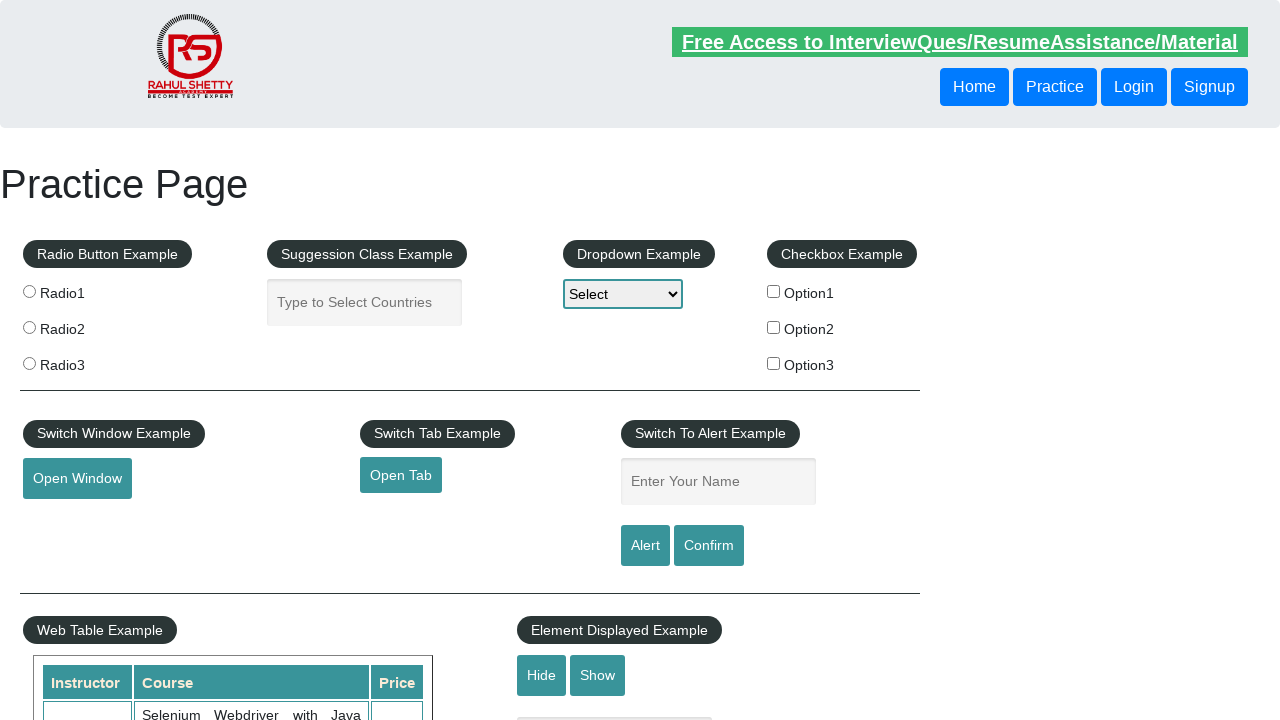

Retrieved href attribute from first footer link: #
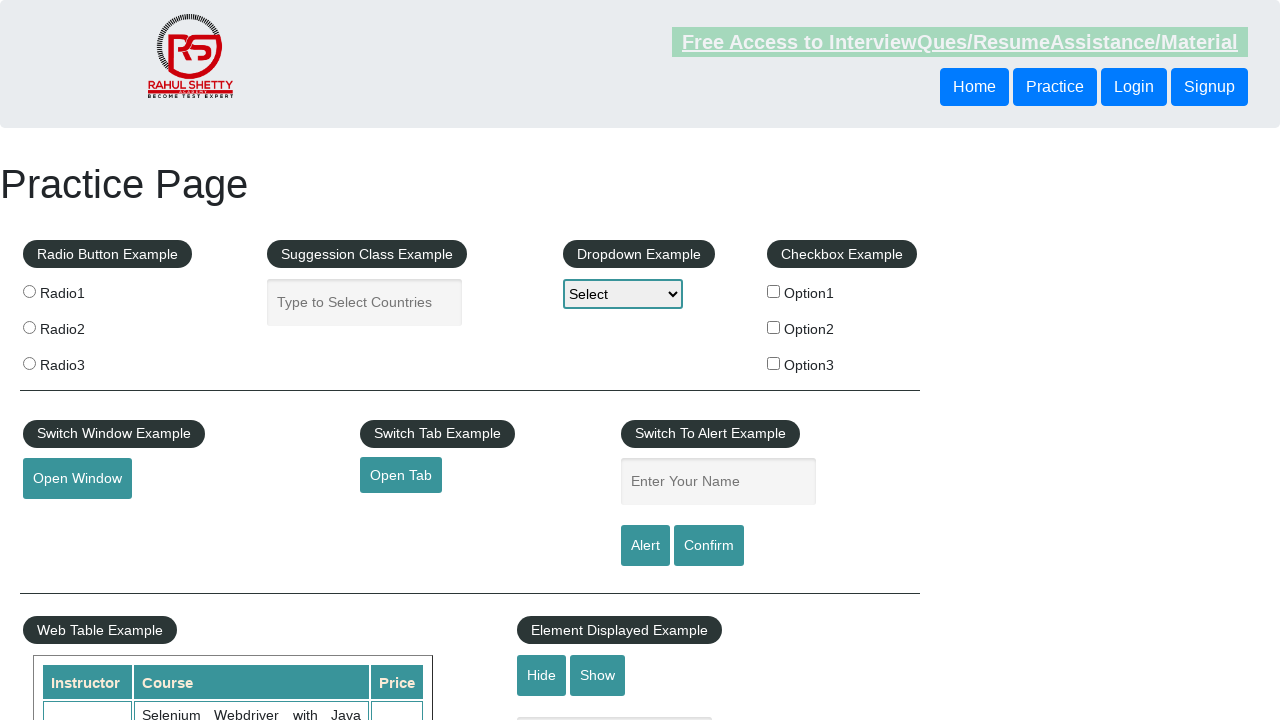

Verified that the first footer link has a valid href attribute
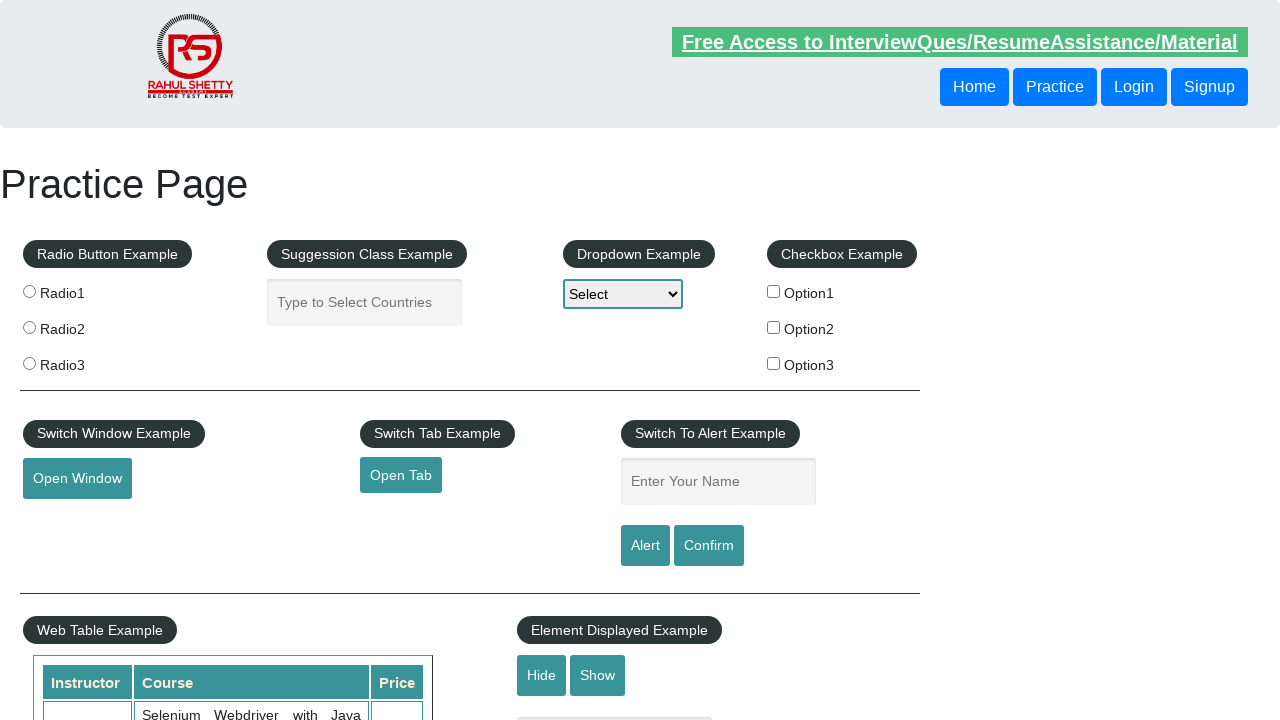

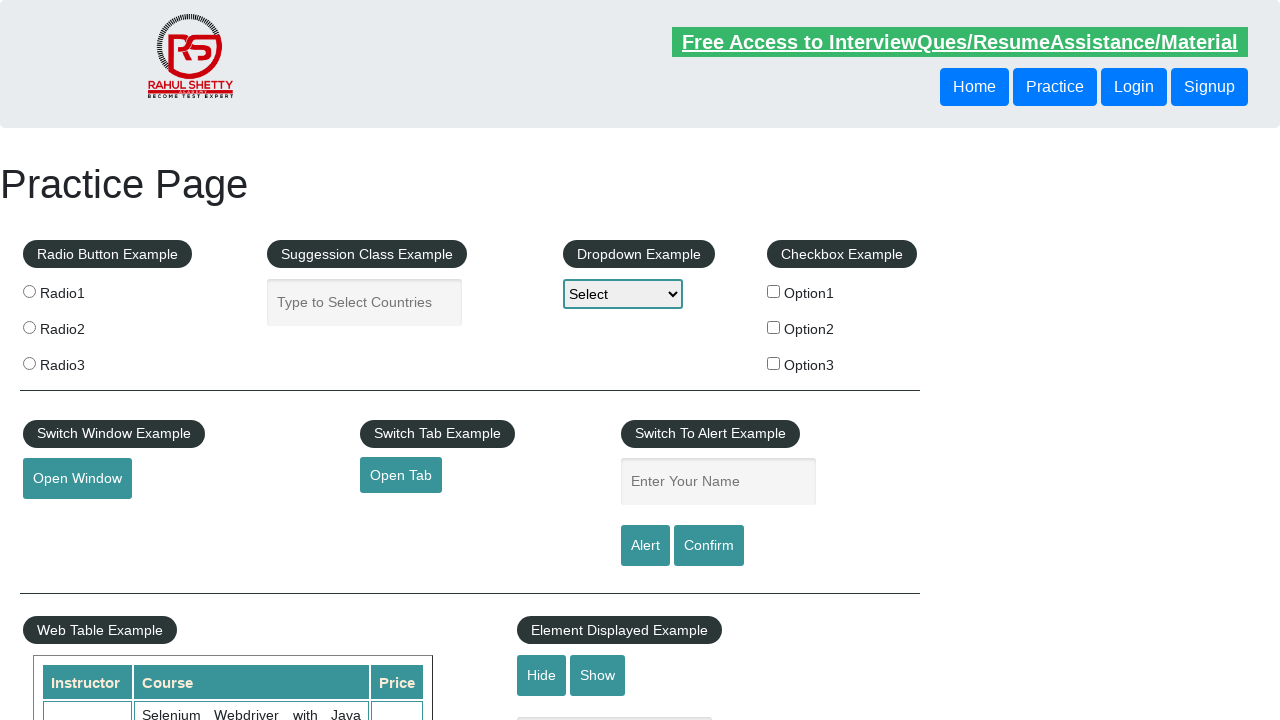